Navigates to the MIST model grids page and clicks on the UBV(RI)c isochrone data download link

Starting URL: http://waps.cfa.harvard.edu/MIST/model_grids.html

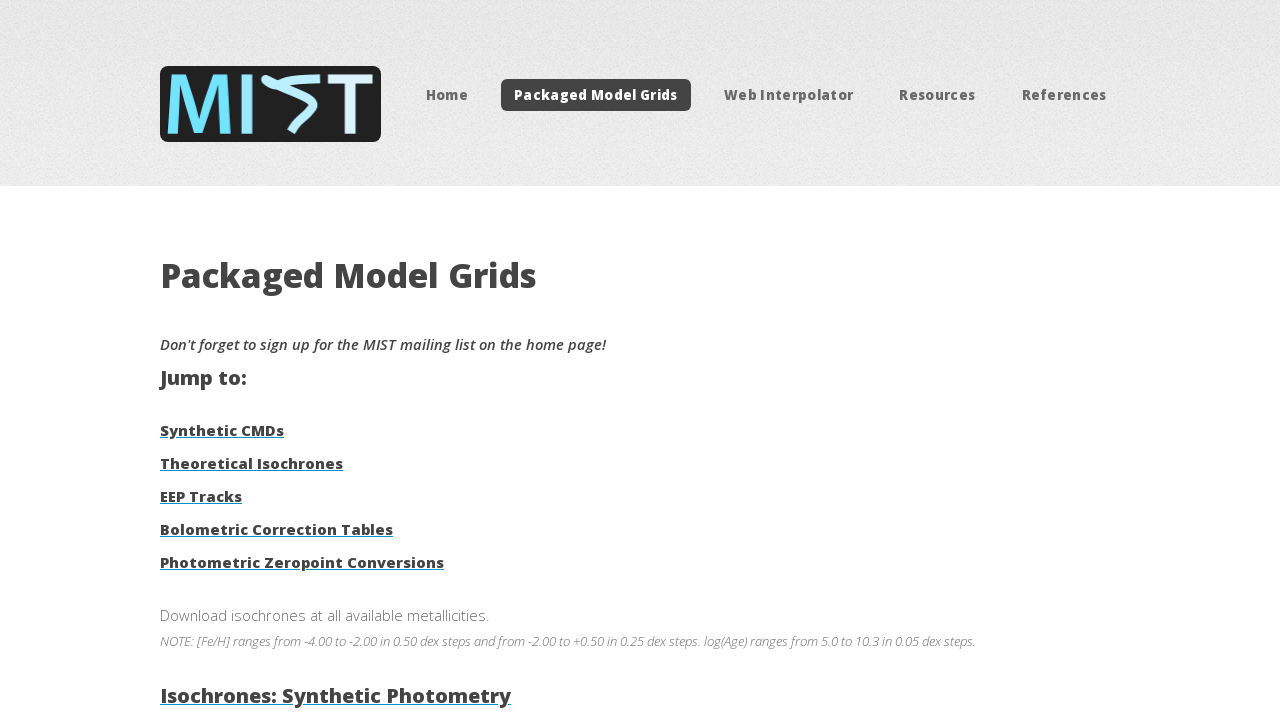

Navigated to MIST model grids page
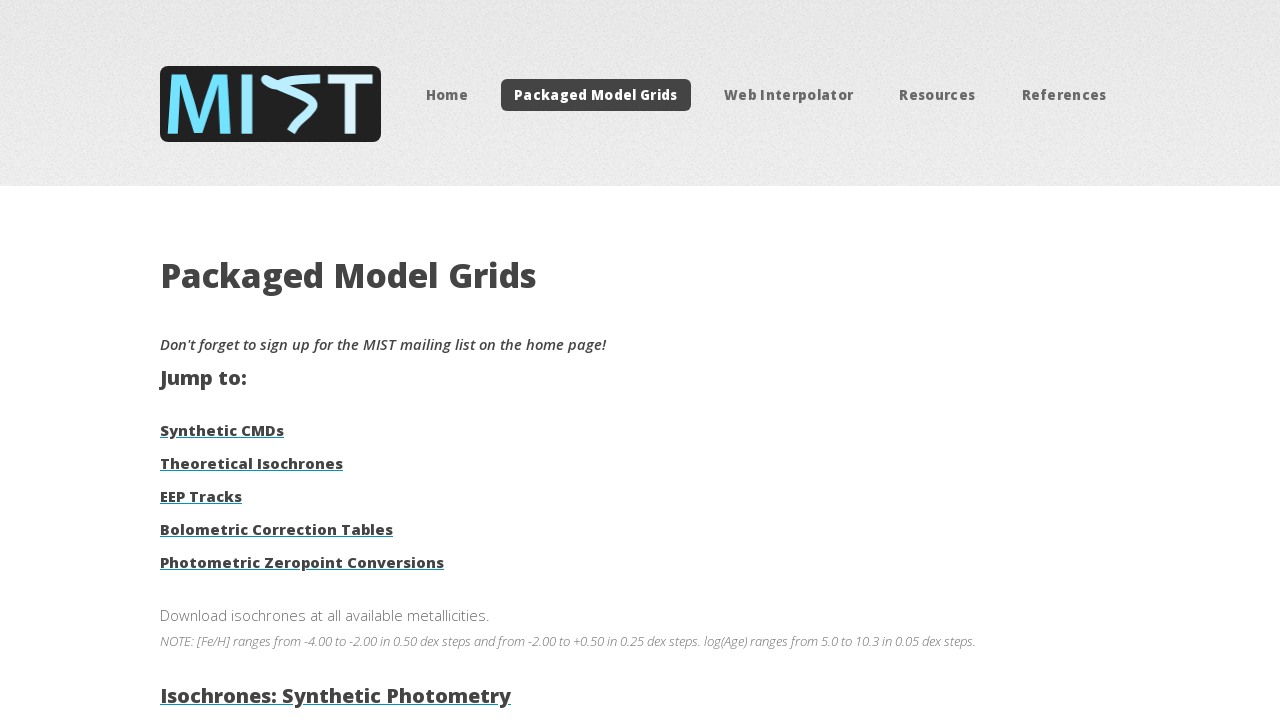

Clicked on UBV(RI)c isochrone data download link at (372, 361) on text=UBV(RI)c + 2MASS + Kepler + Hipparcos + Tycho + Gaia (114MB)
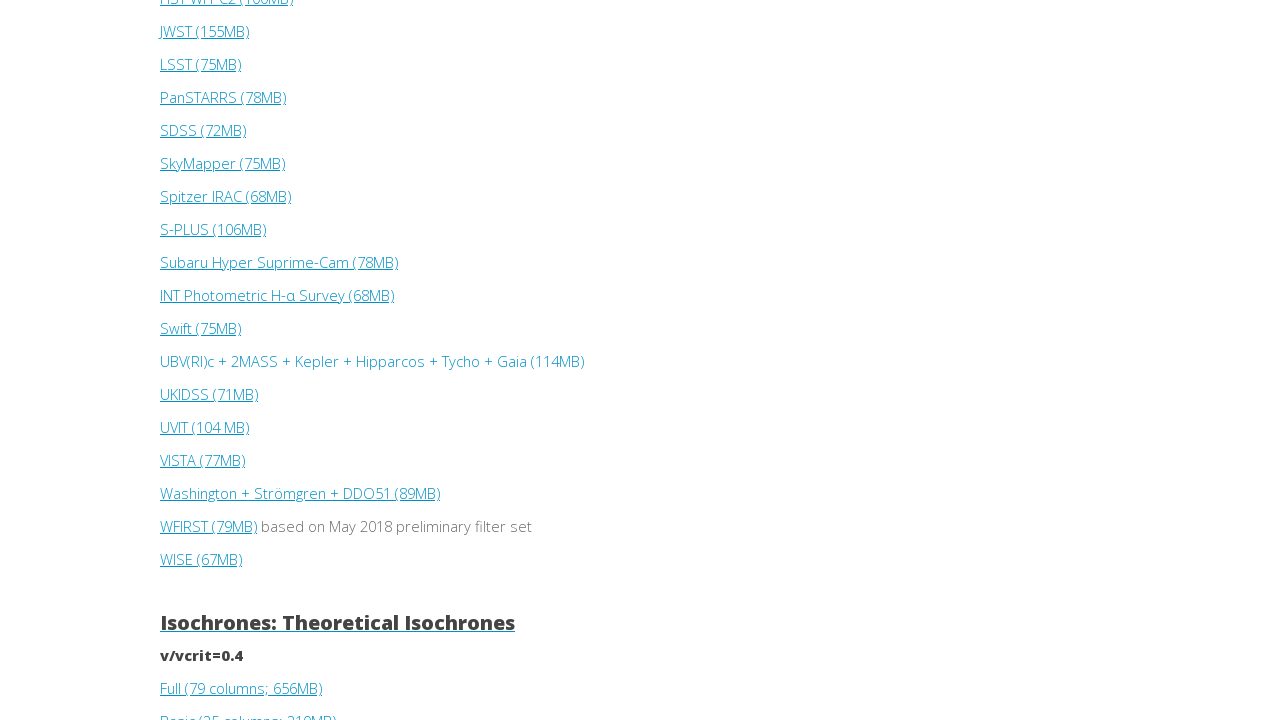

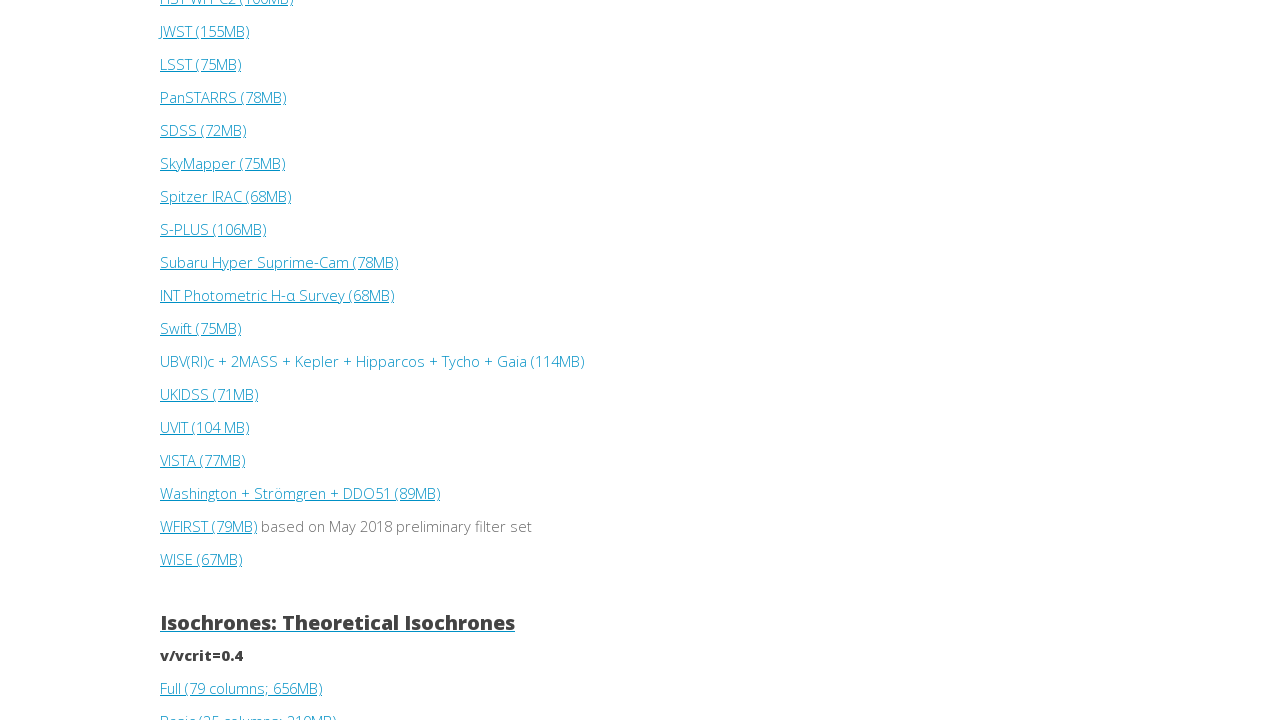